Tests element visibility by checking if logo and search field are displayed, then performs a search for "Macbook" if the search field is present

Starting URL: https://naveenautomationlabs.com/opencart/index.php?route=account/login

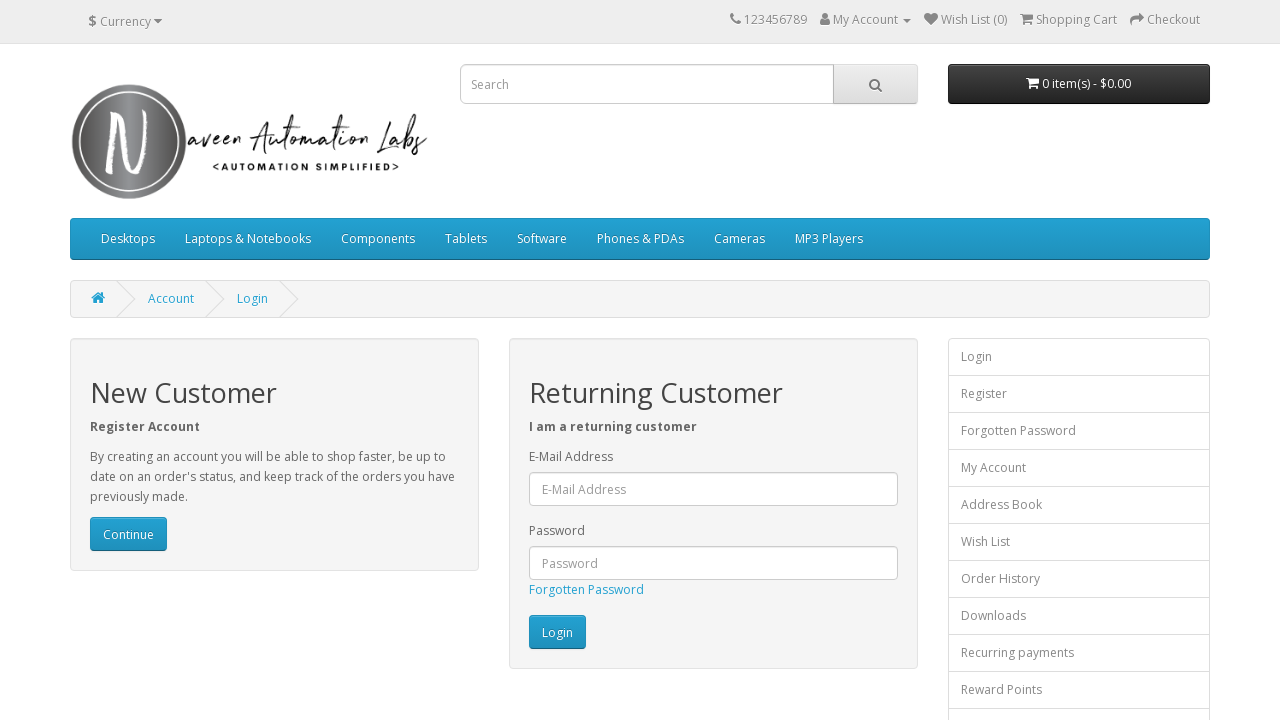

Checked if logo image is displayed
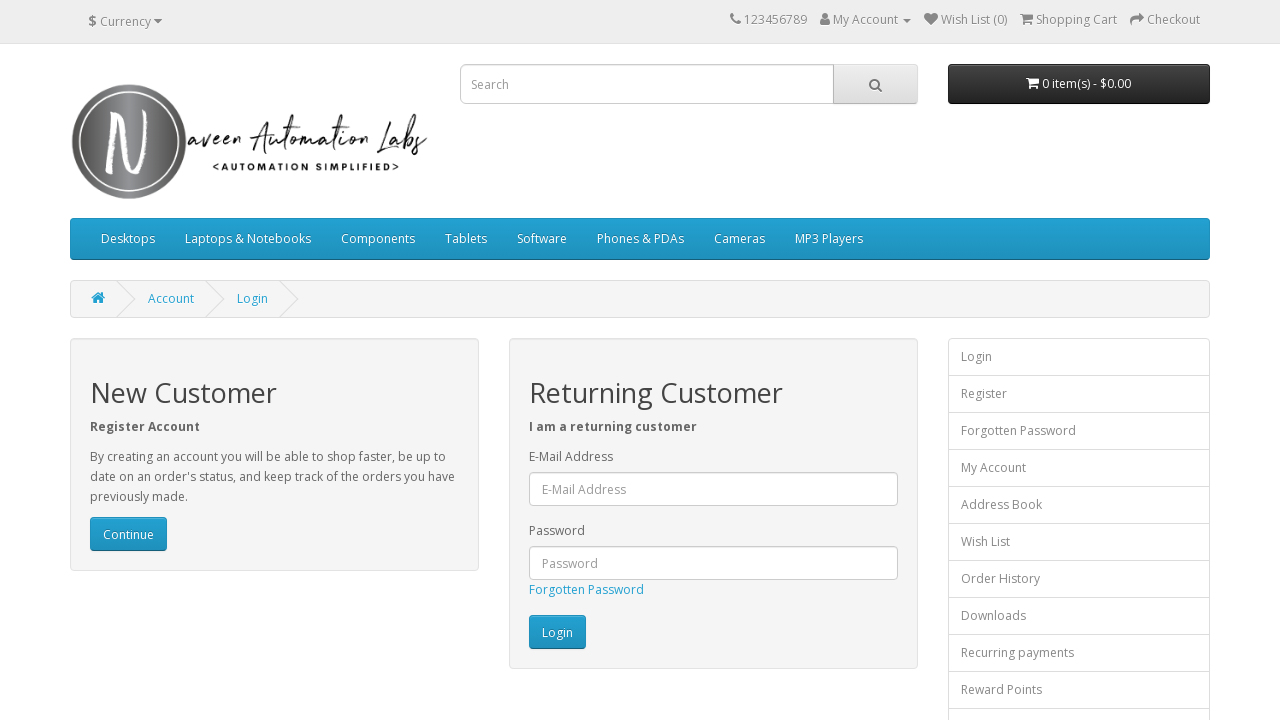

Logo image is visible - PASS
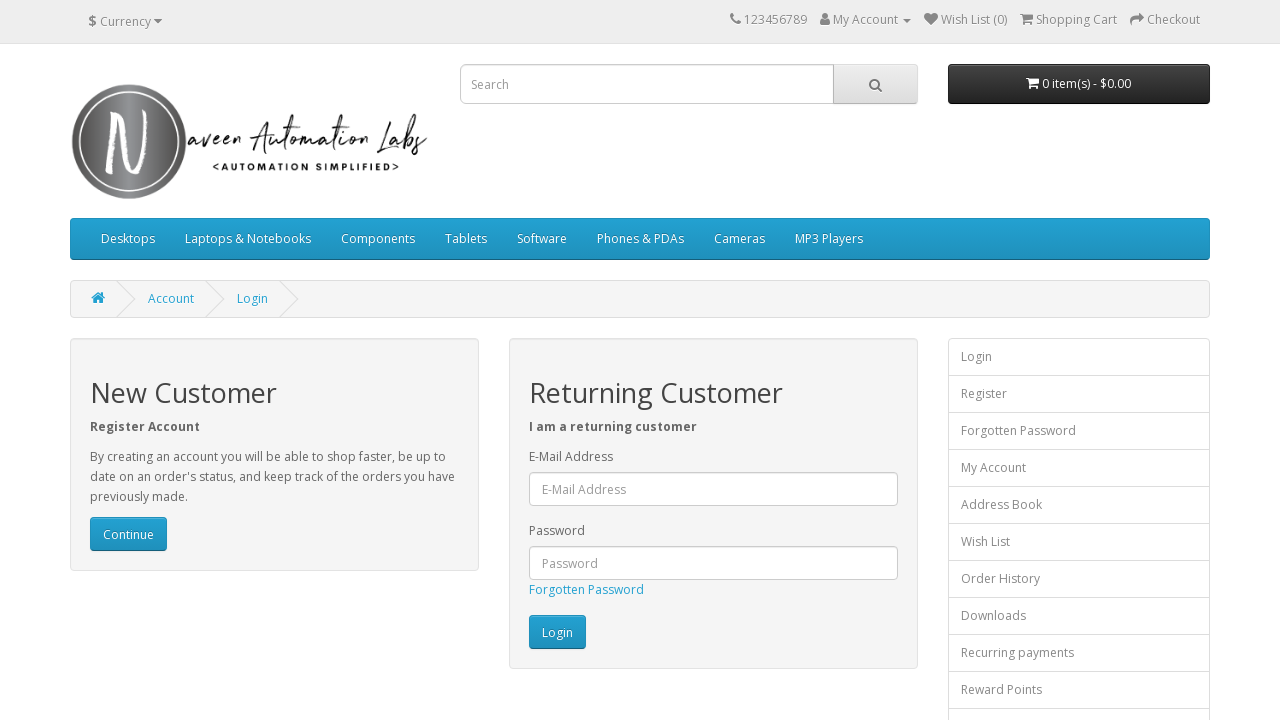

Checked if search field is displayed
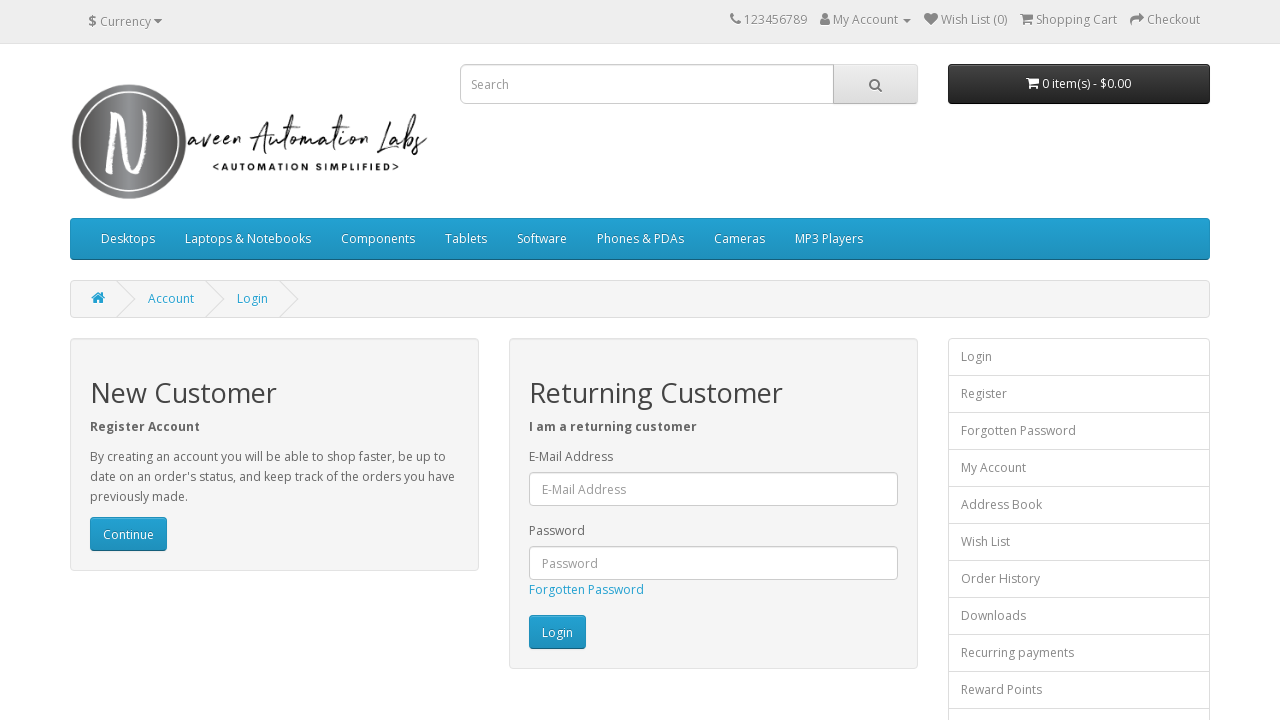

Search field is visible
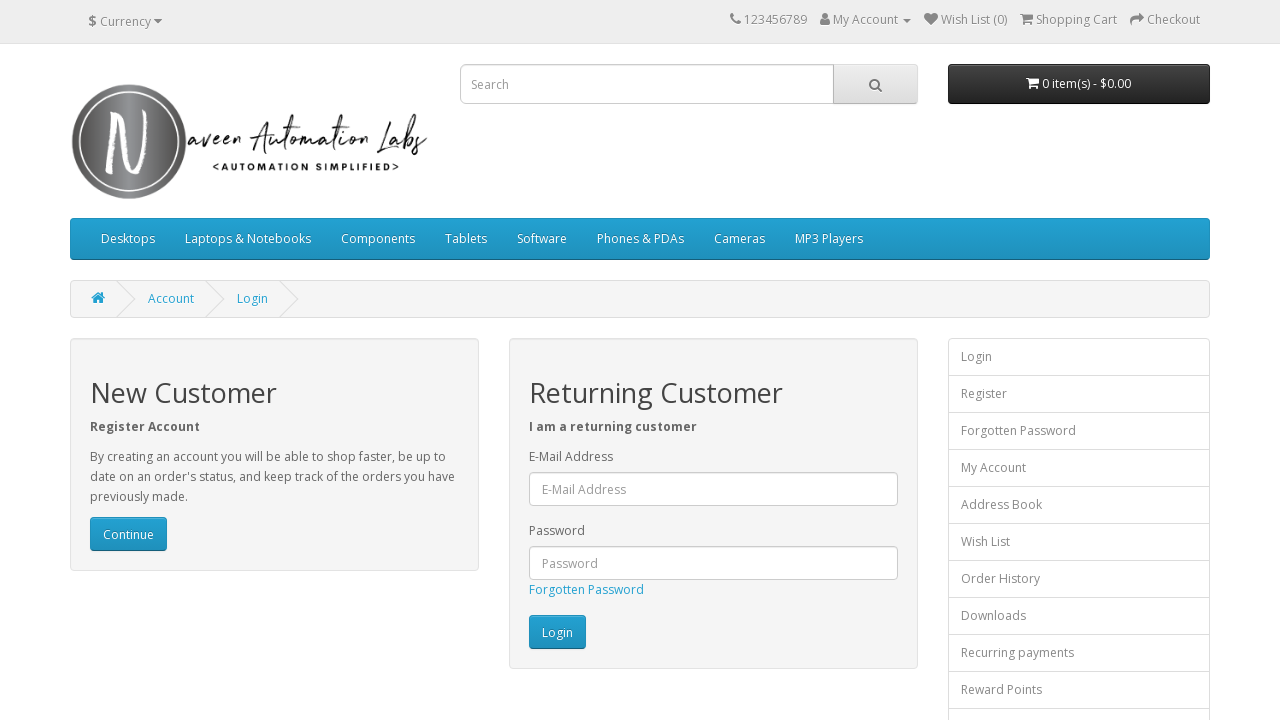

Filled search field with 'Macbook' on input[name='search']
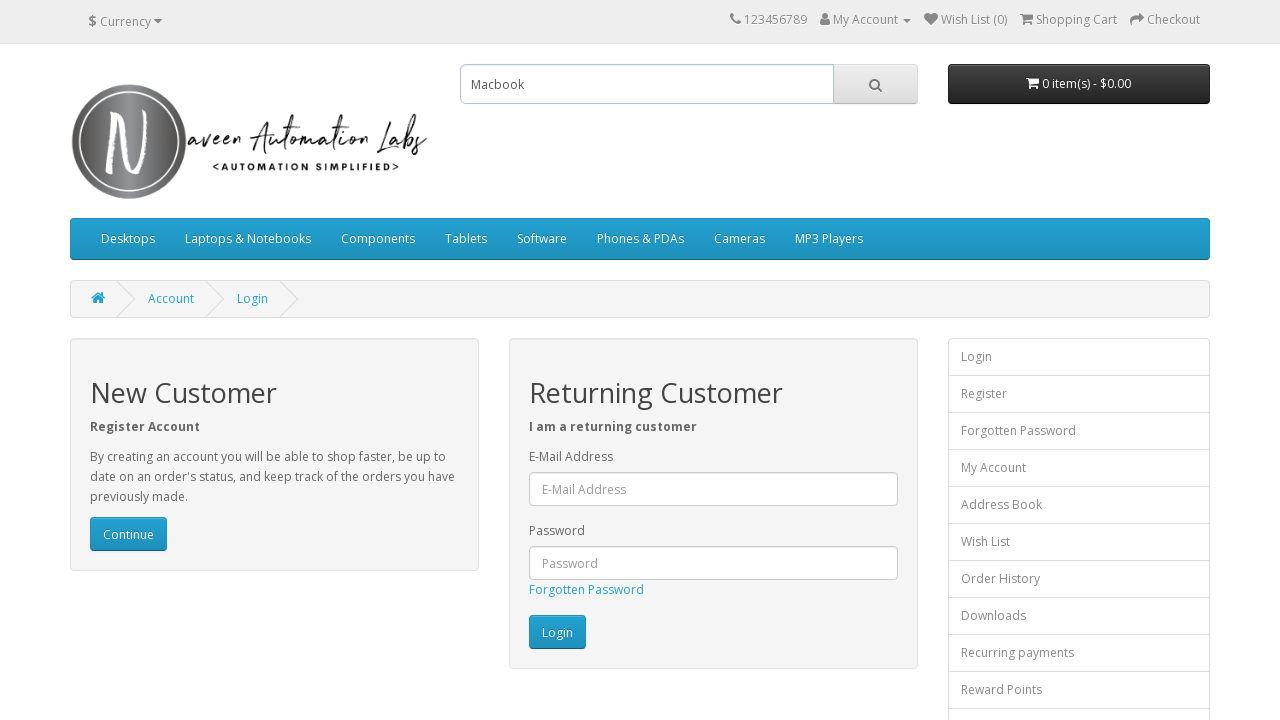

Clicked search button to search for Macbook at (875, 84) on #search > span > button
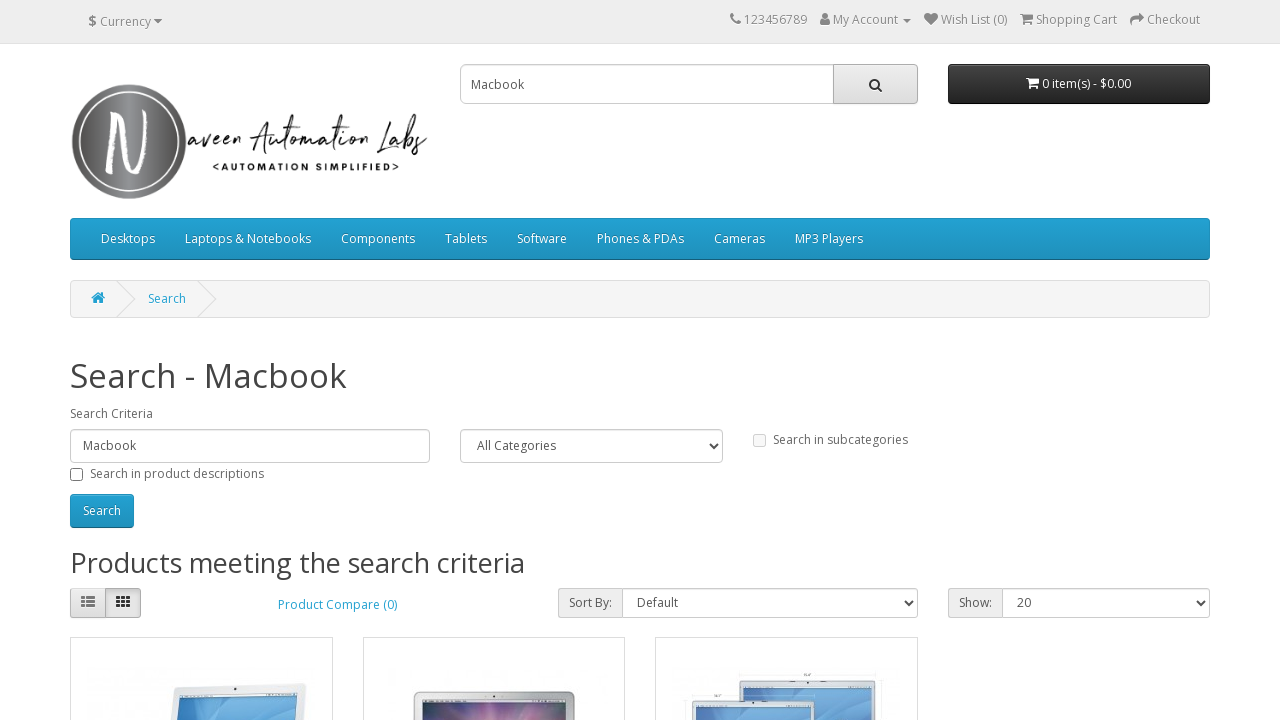

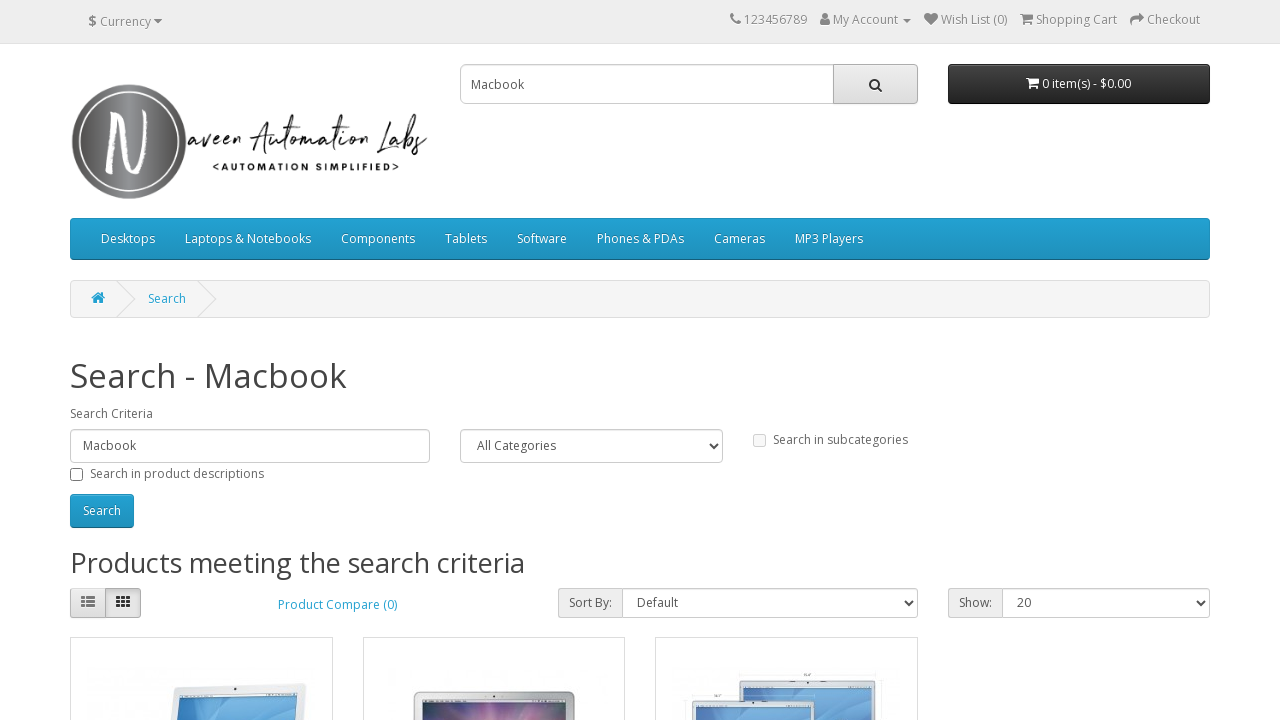